Tests an emoji picker plugin by switching to an iframe, clicking on emoji categories and individual emojis, then filling out a form with text and submitting it.

Starting URL: https://www.jqueryscript.net/demo/Easy-iFrame-based-Twitter-Emoji-Picker-Plugin-jQuery-Emoojis/

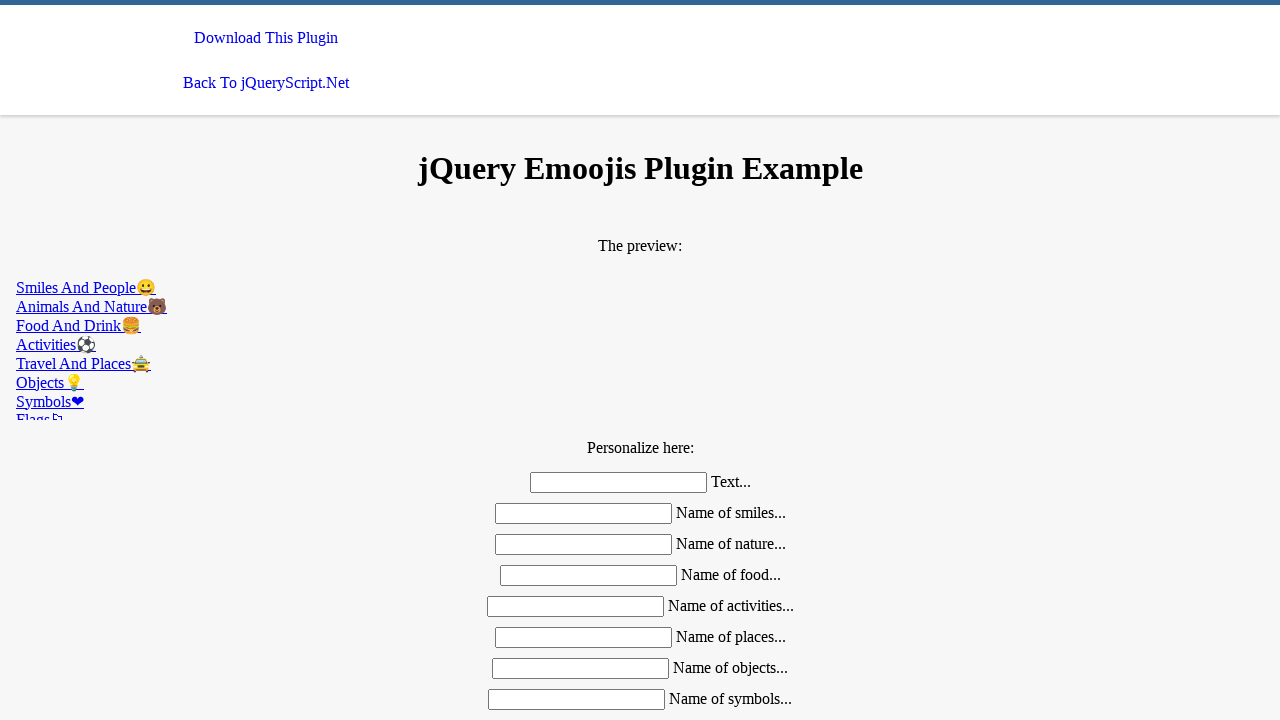

Located the second iframe (emoji picker)
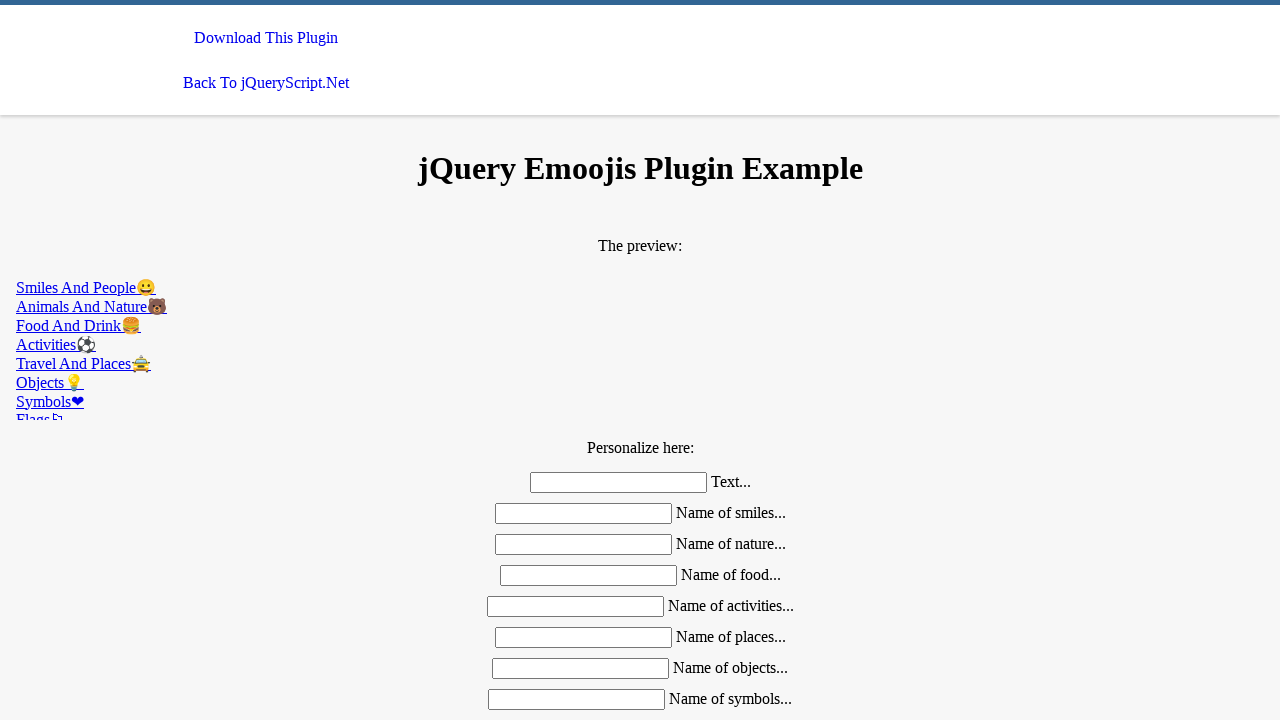

Clicked on the nature emoji category at (640, 306) on iframe >> nth=1 >> internal:control=enter-frame >> xpath=//*[@href='#nature']
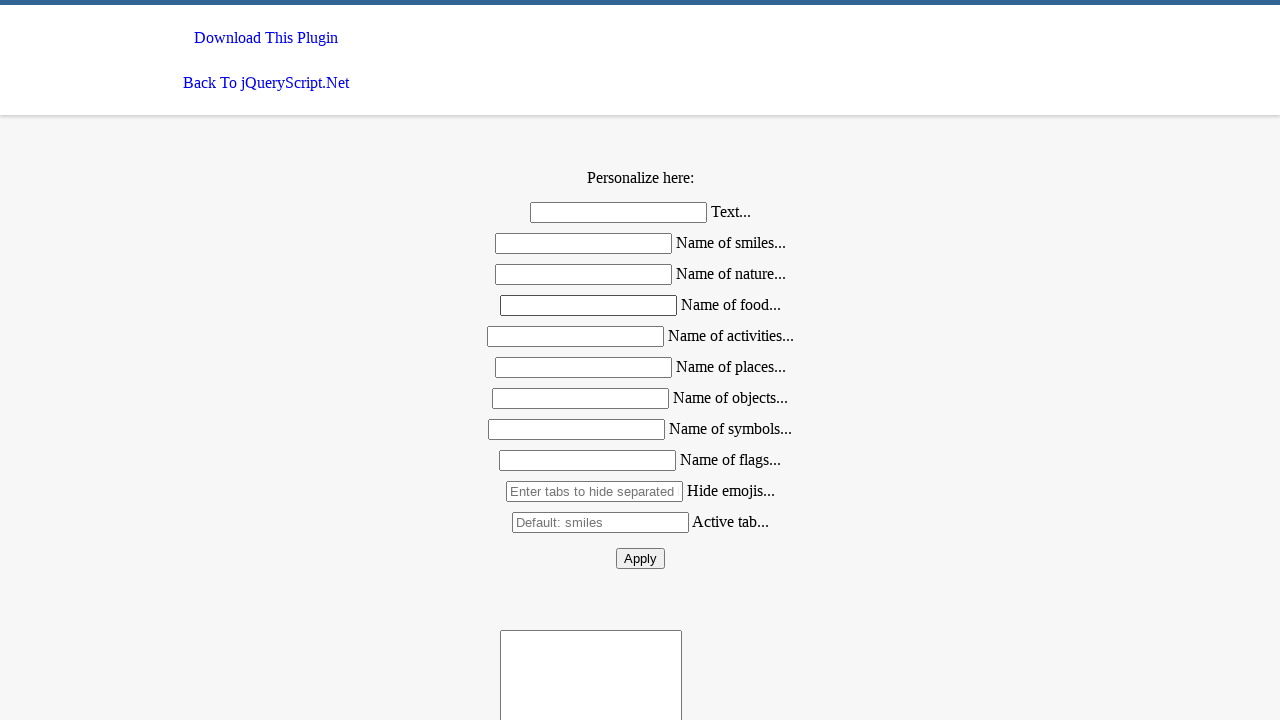

Found 0 emojis in the nature category
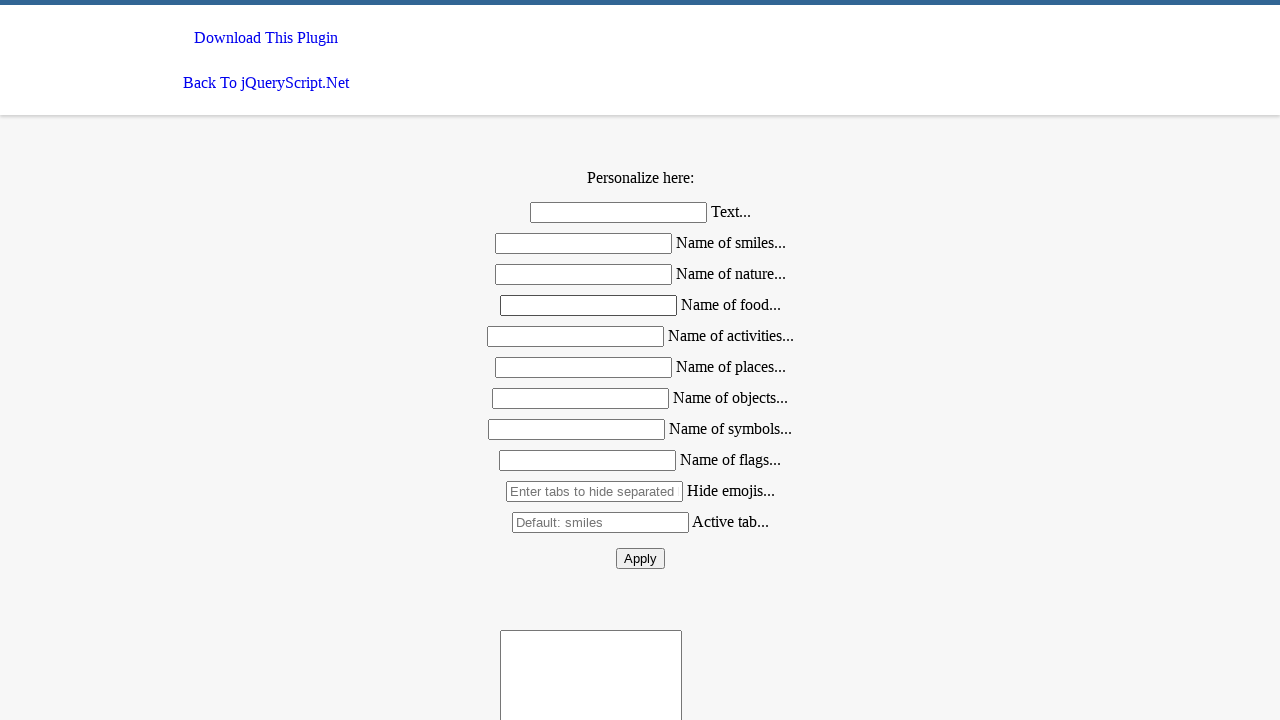

Filled first form field with 'aaa' on (//*[@class='mdl-textfield__input'])[1]
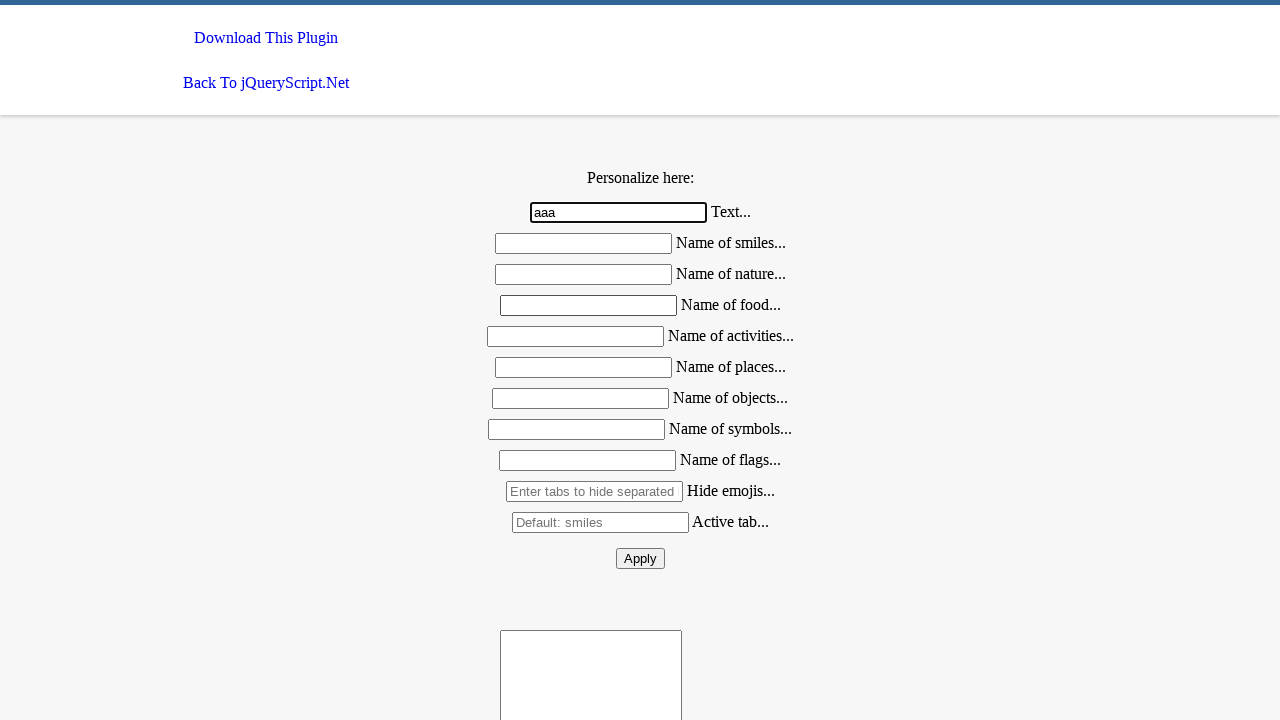

Pressed Tab to move to second form field on (//*[@class='mdl-textfield__input'])[1]
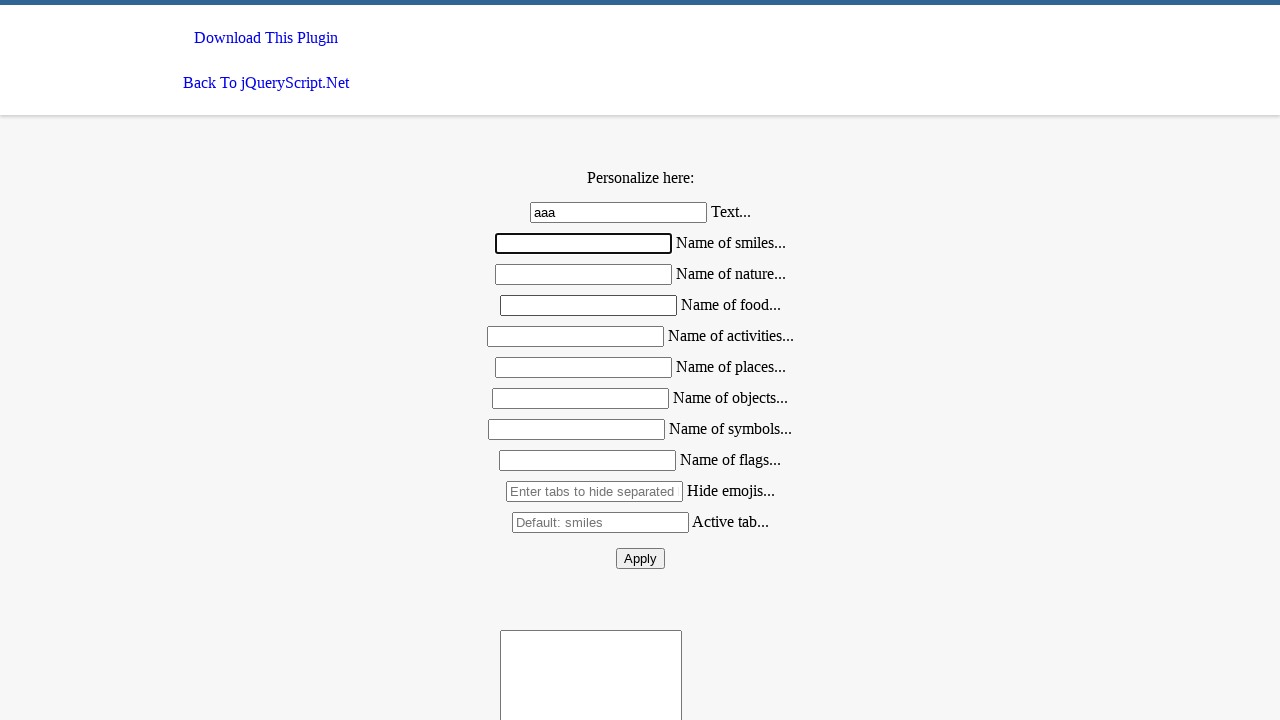

Typed 'bbb' in second form field
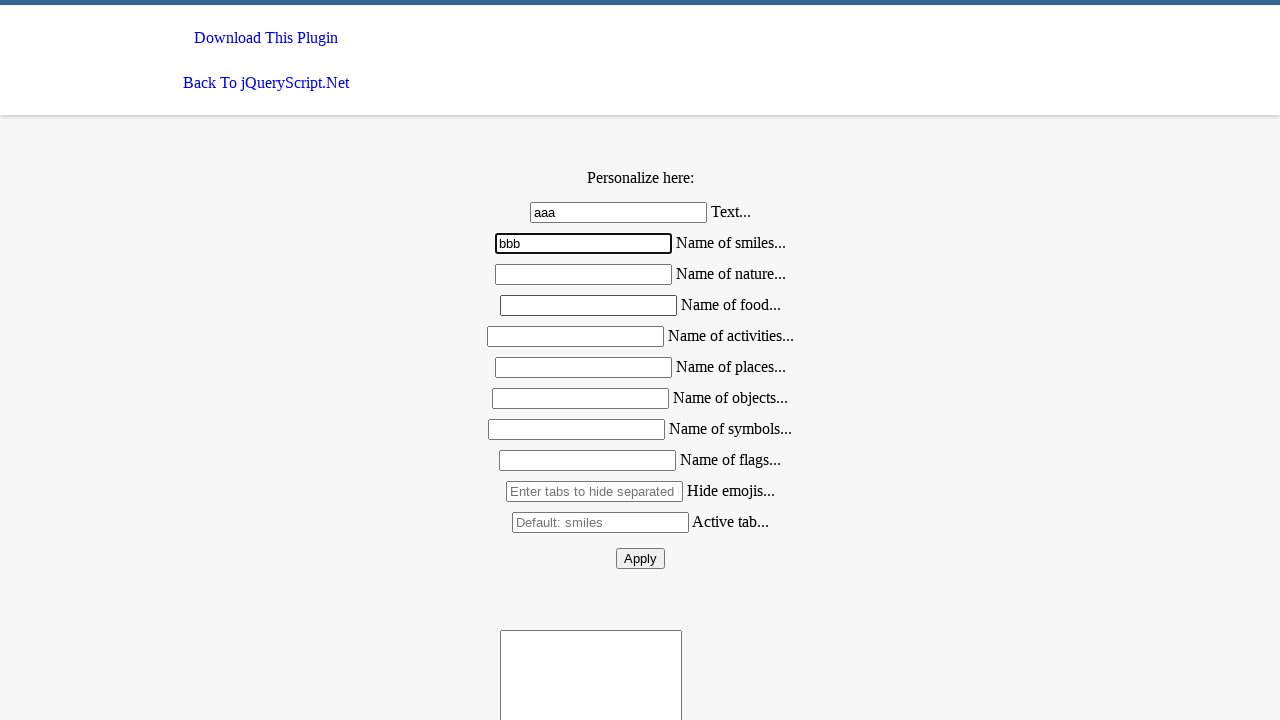

Pressed Tab to move to third form field
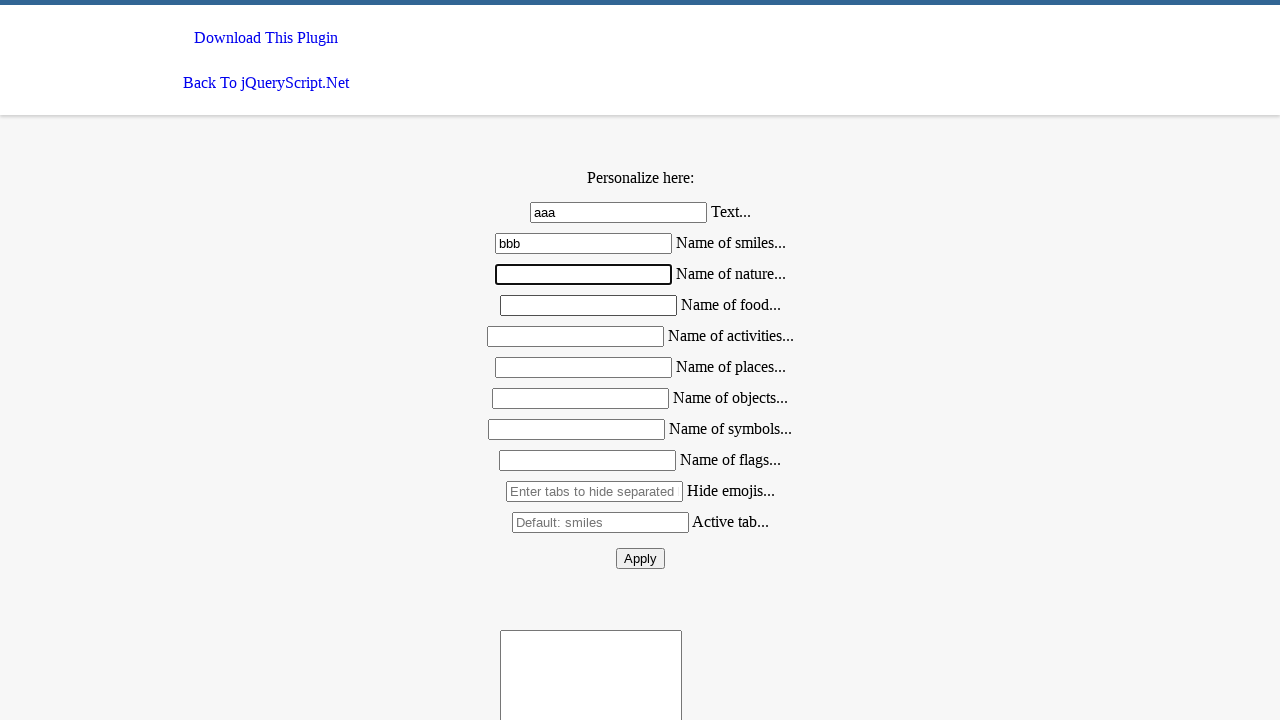

Typed 'aaa' in third form field
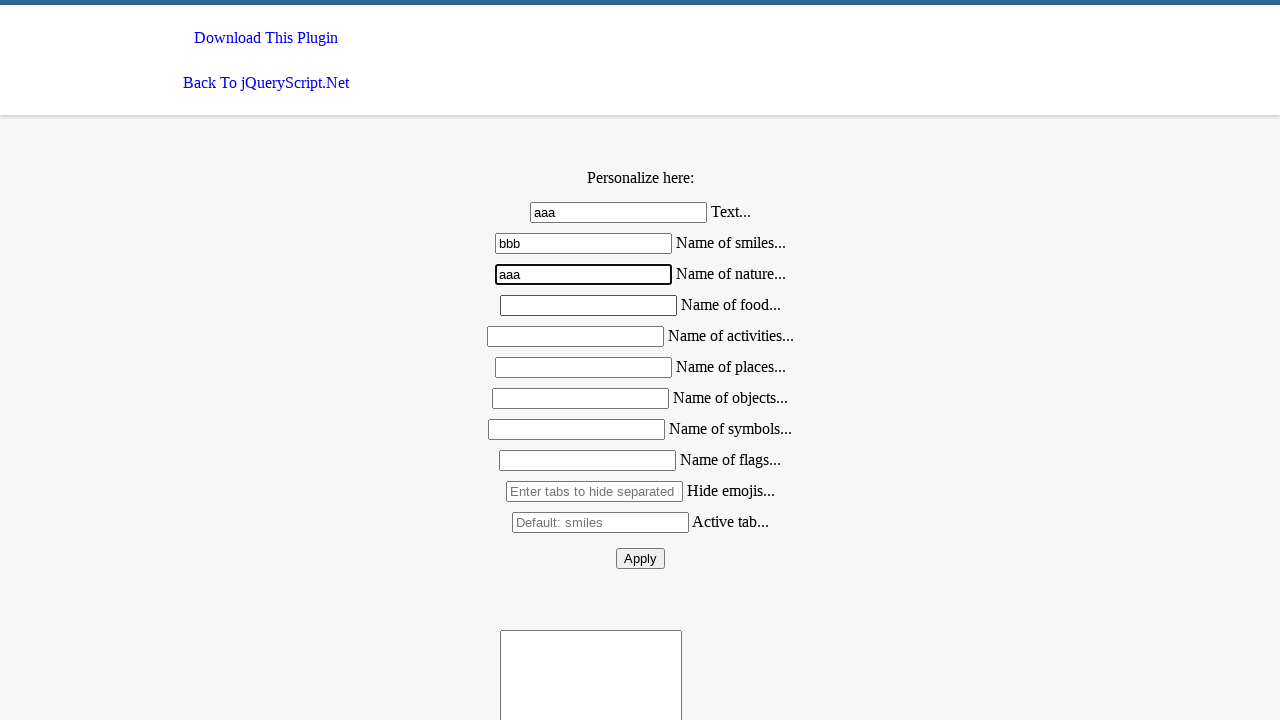

Pressed Tab to move to fourth form field
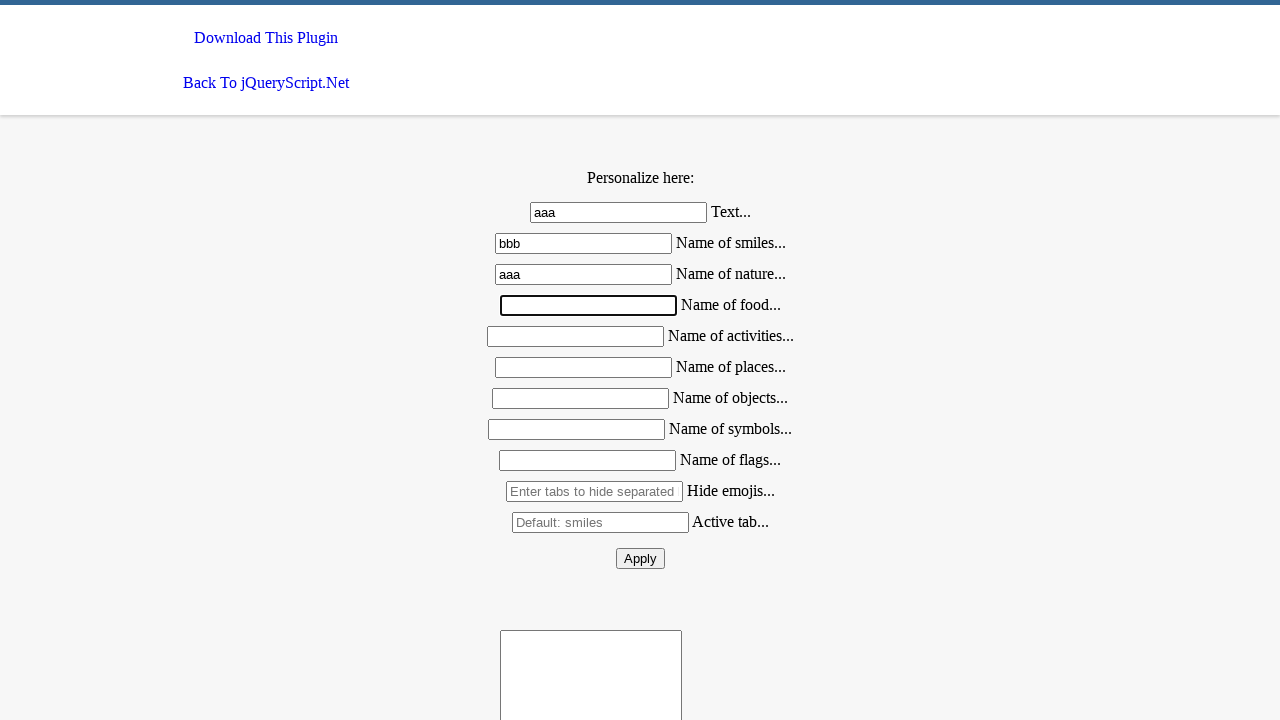

Typed 'bbb' in fourth form field
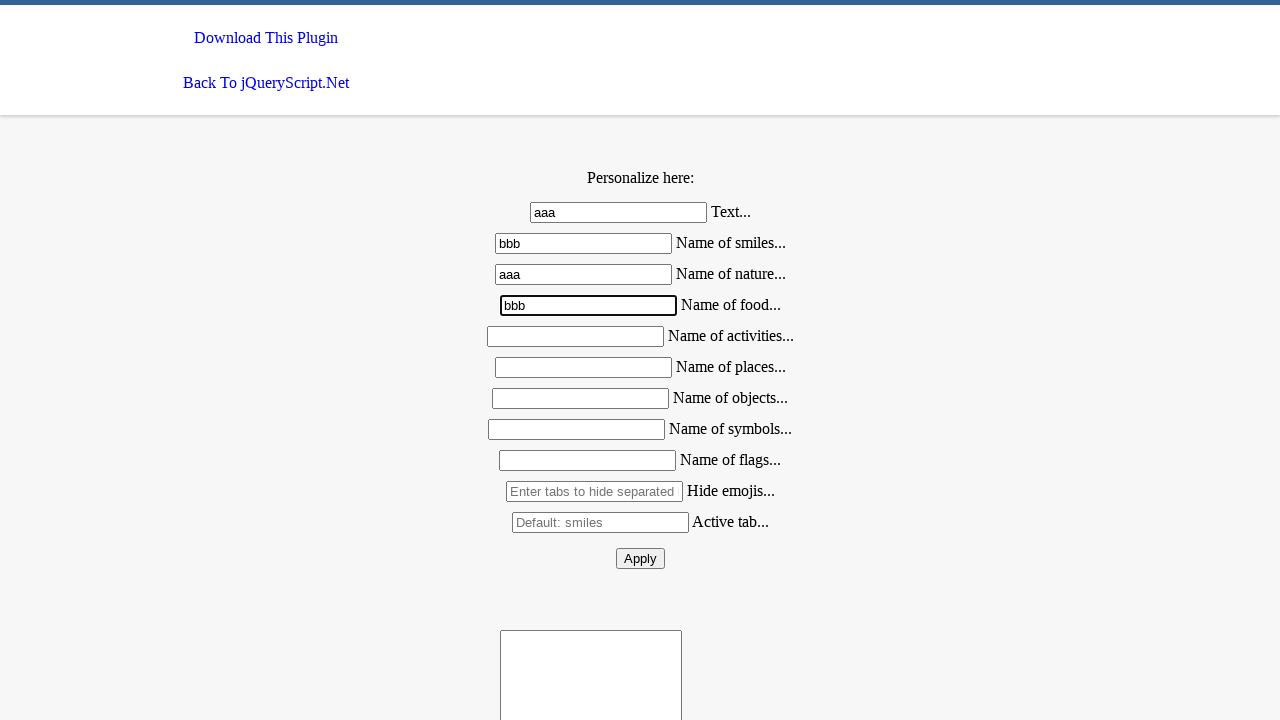

Pressed Tab to move to fifth form field
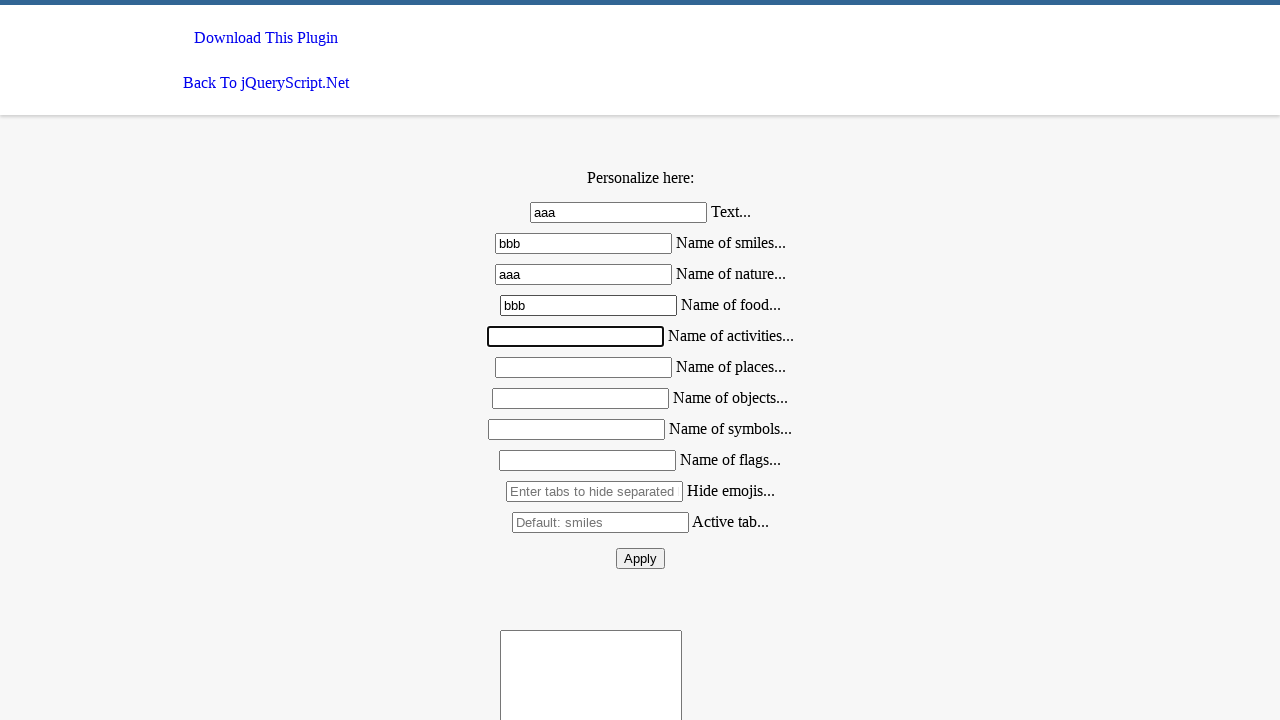

Typed 'aaa' in fifth form field
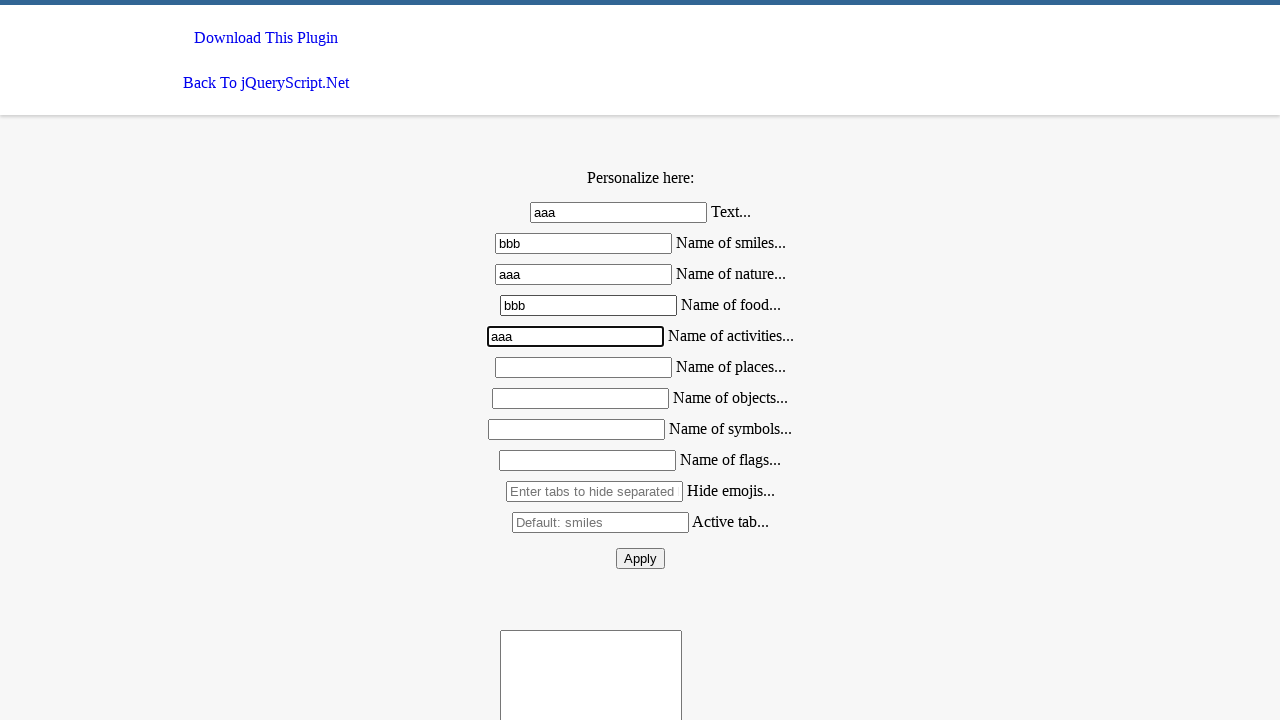

Pressed Tab to move to sixth form field
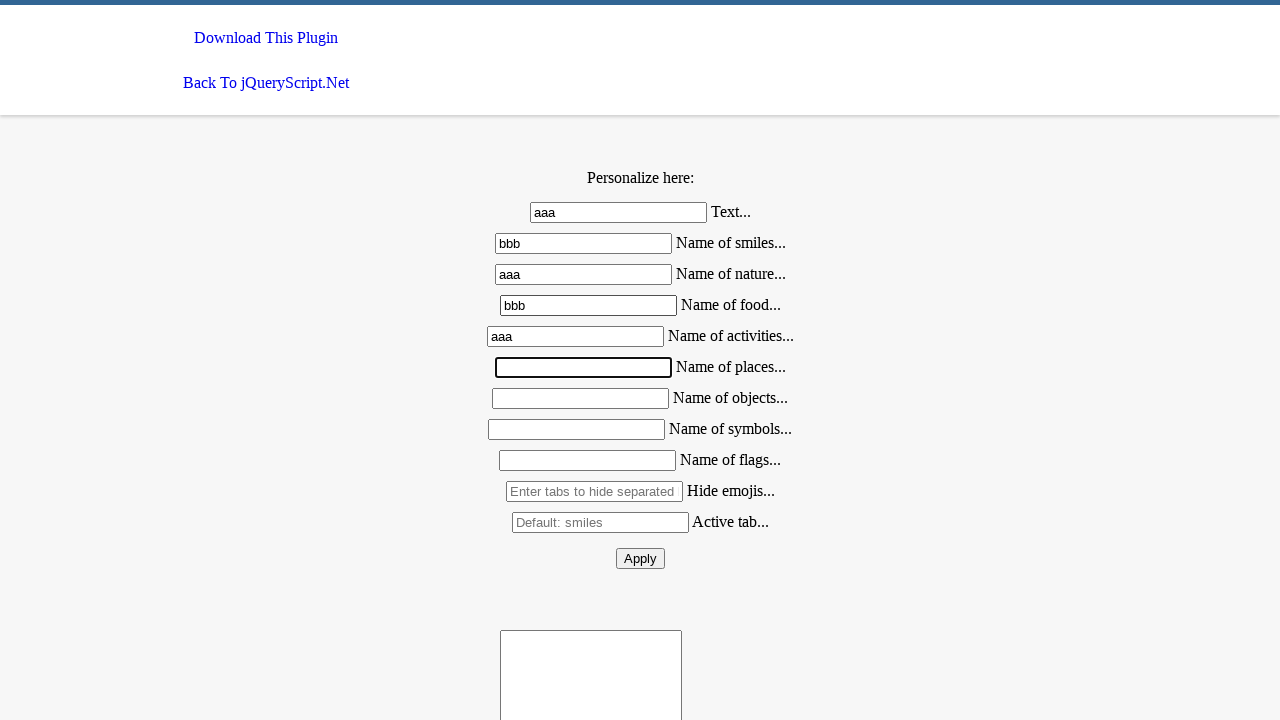

Typed 'bbb' in sixth form field
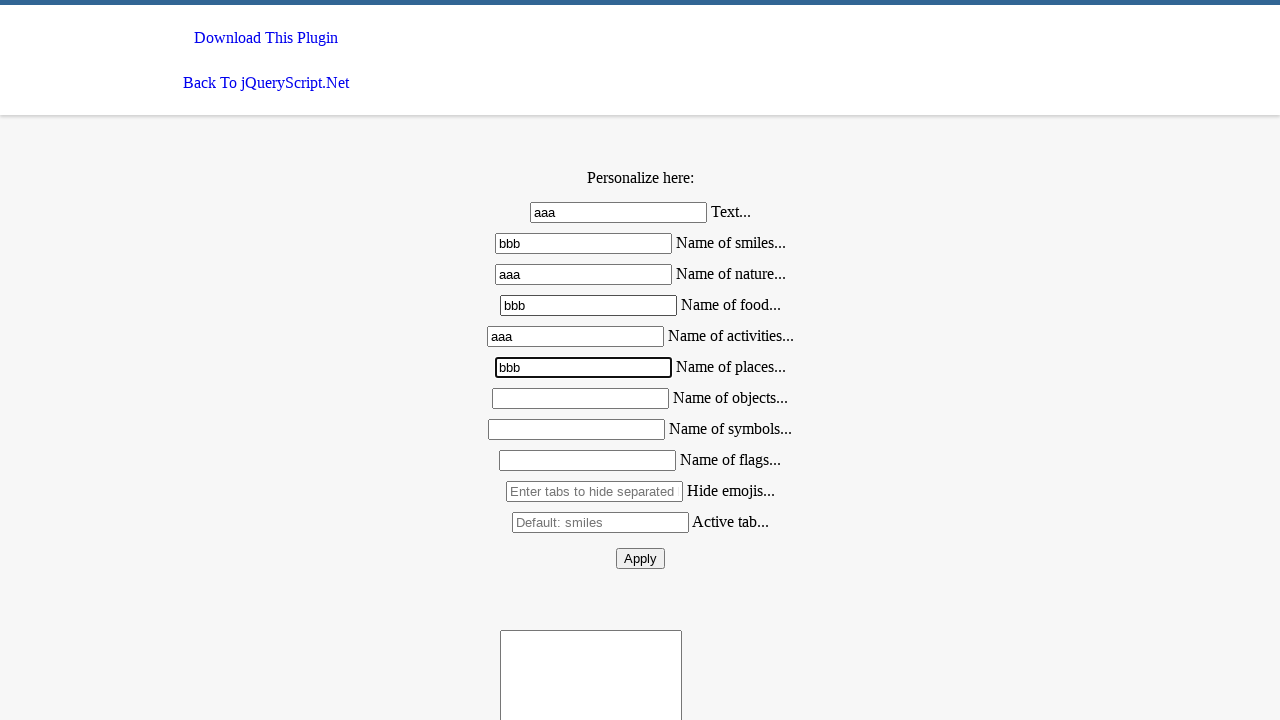

Pressed Tab to move to seventh form field
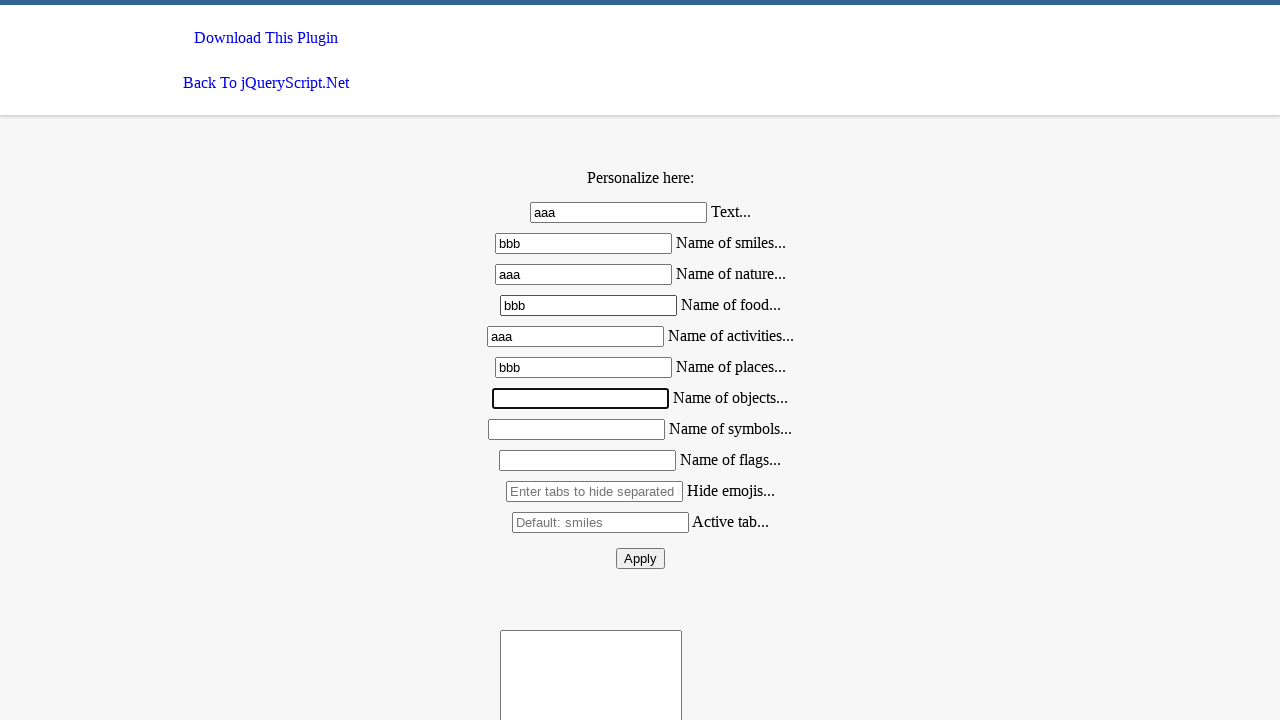

Typed 'aaa' in seventh form field
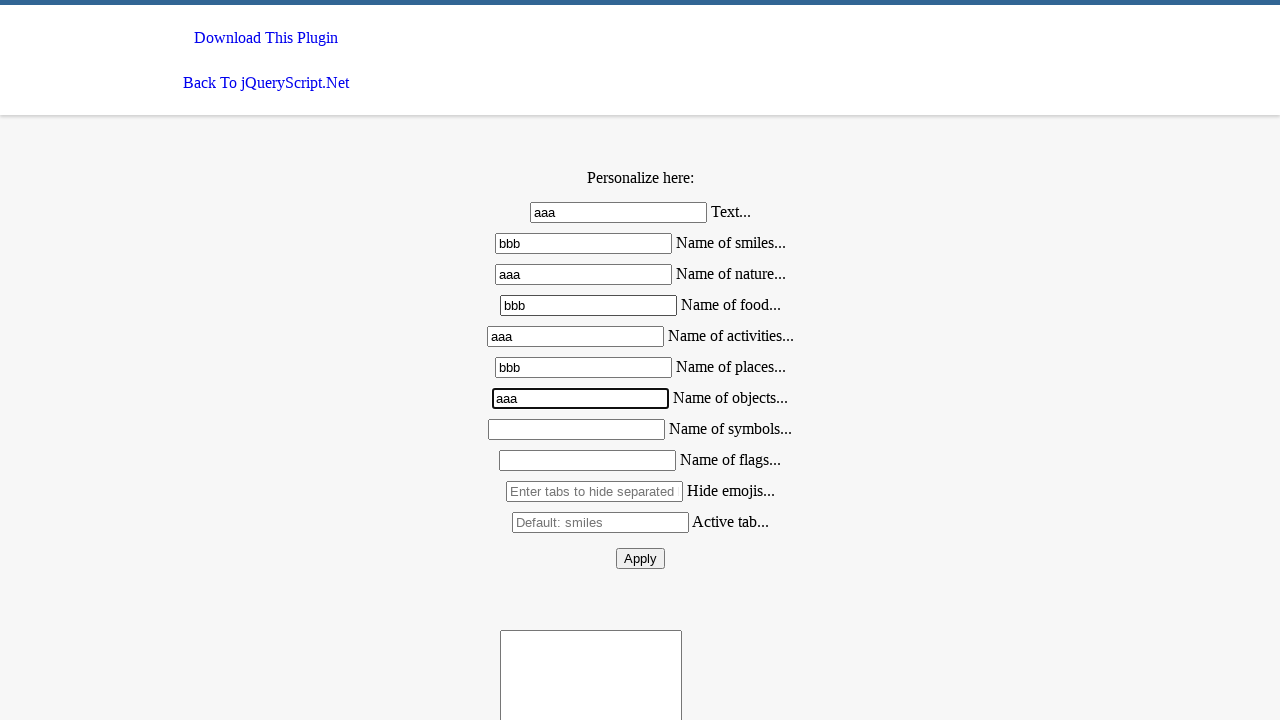

Pressed Tab to move to eighth form field
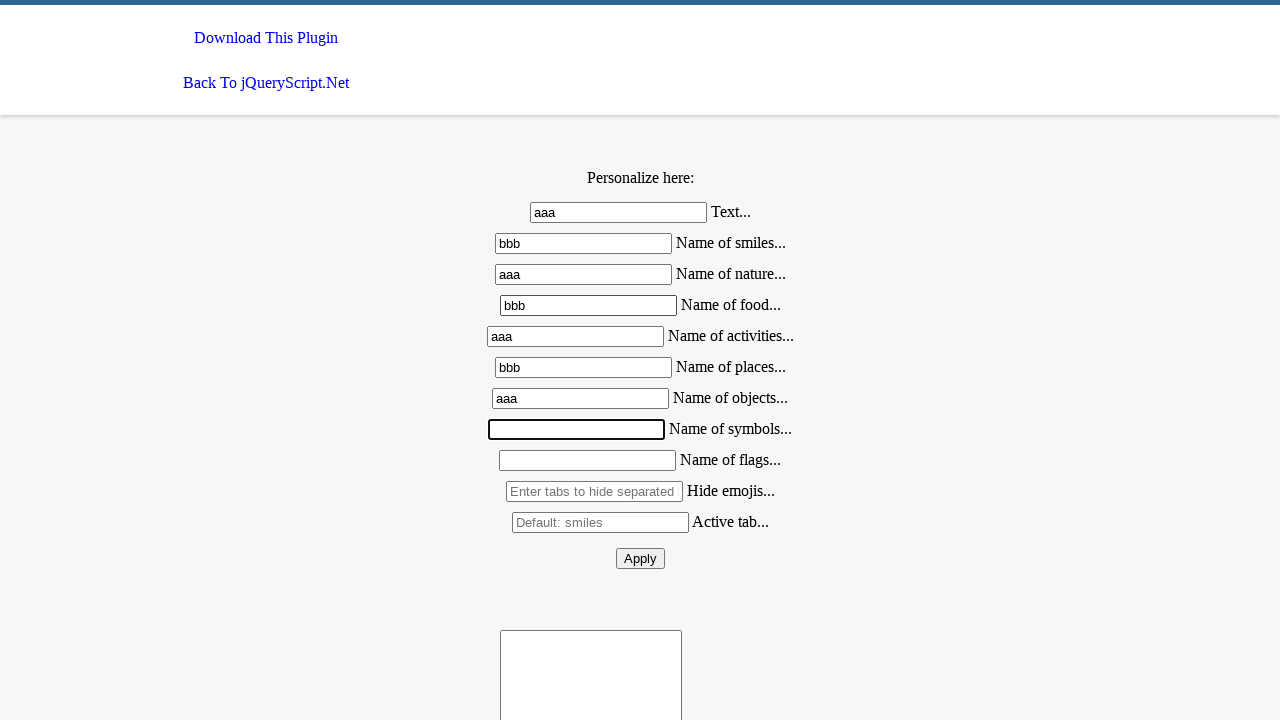

Typed 'bbb' in eighth form field
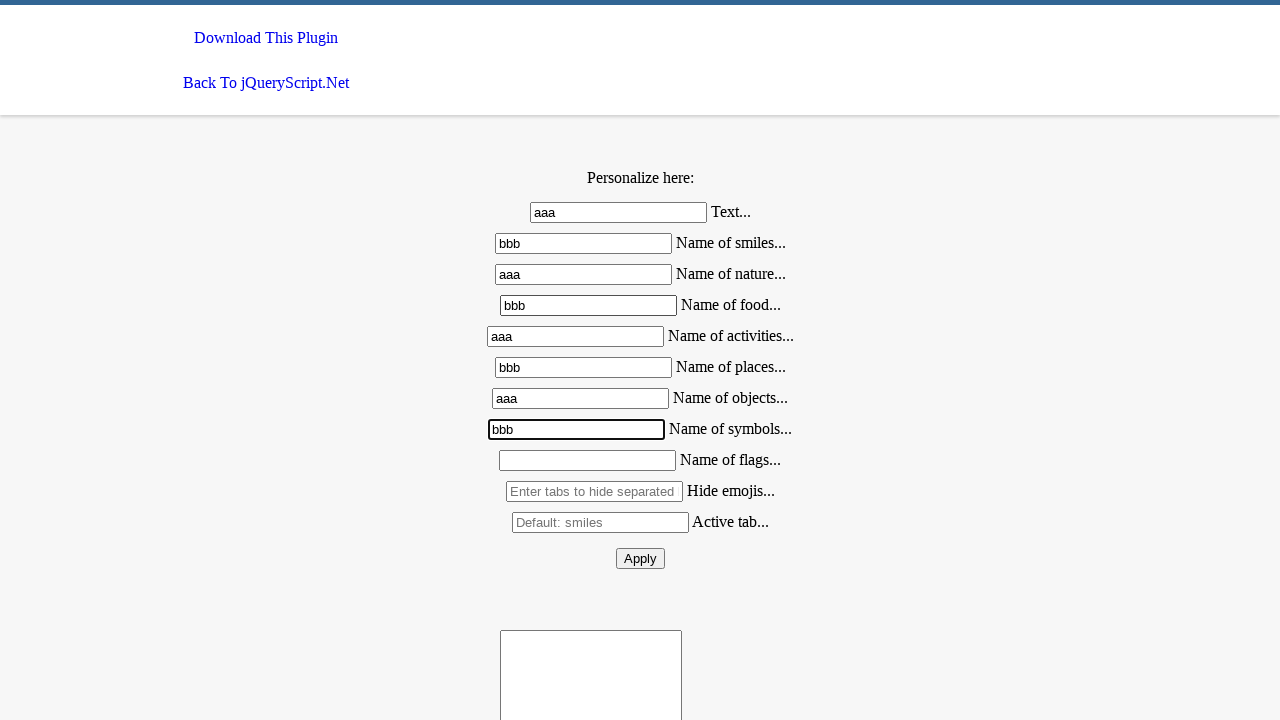

Pressed Tab to move to ninth form field
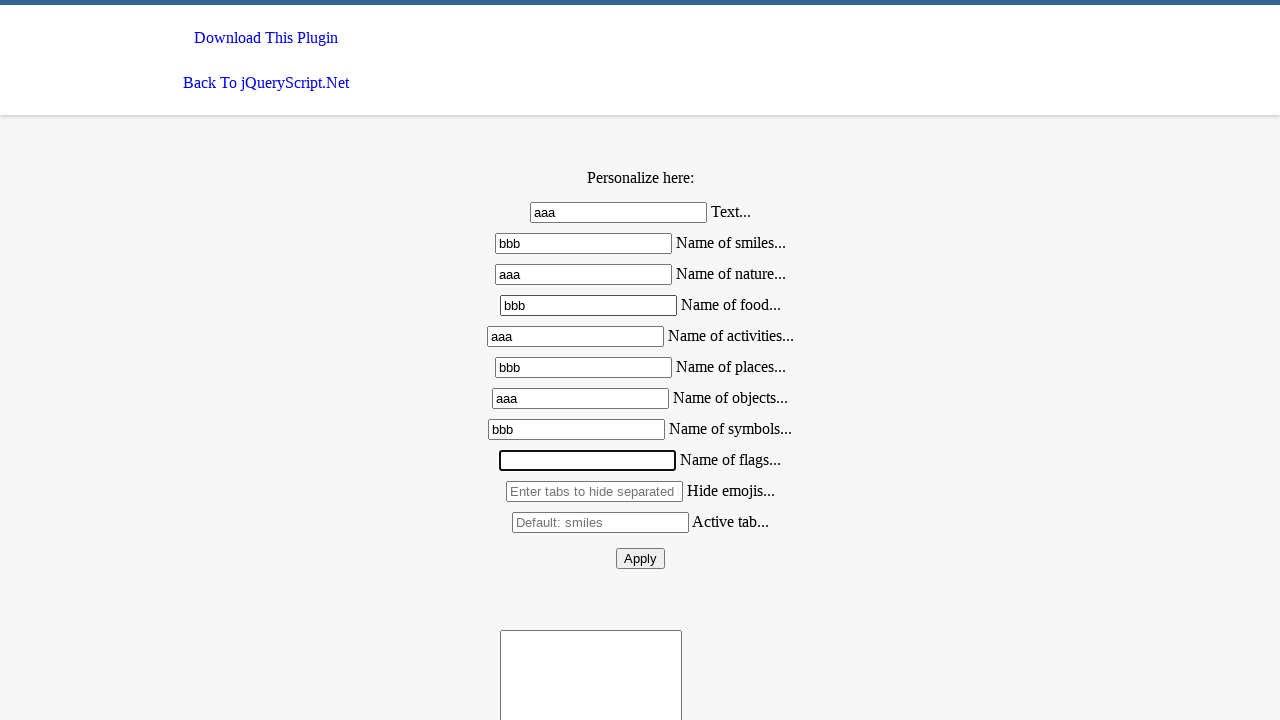

Typed 'aaa' in ninth form field
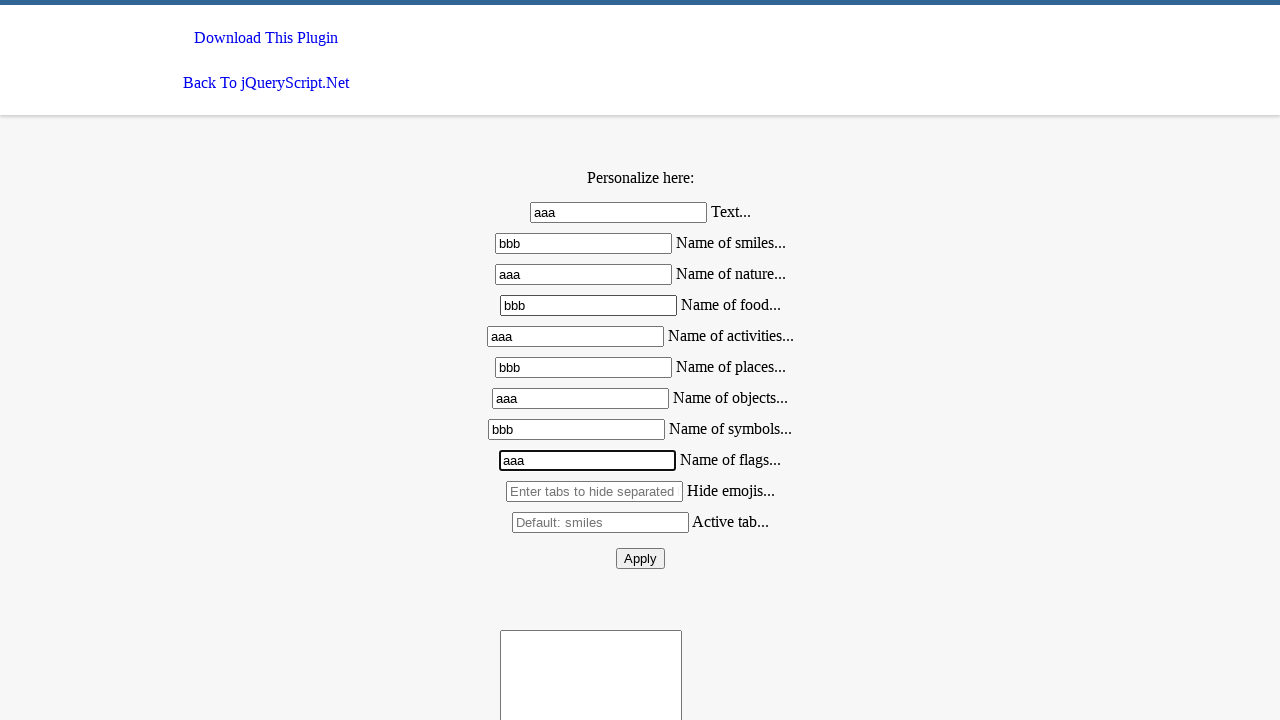

Pressed Tab to move to tenth form field
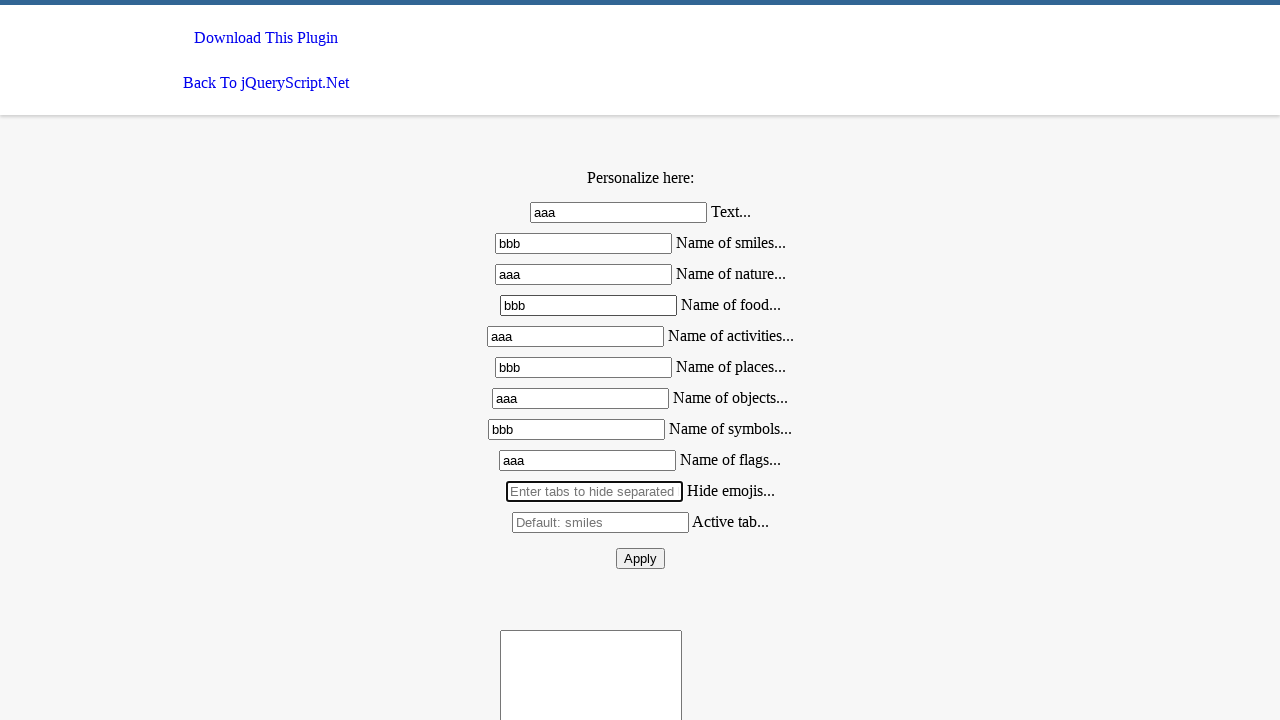

Typed 'bbb' in tenth form field
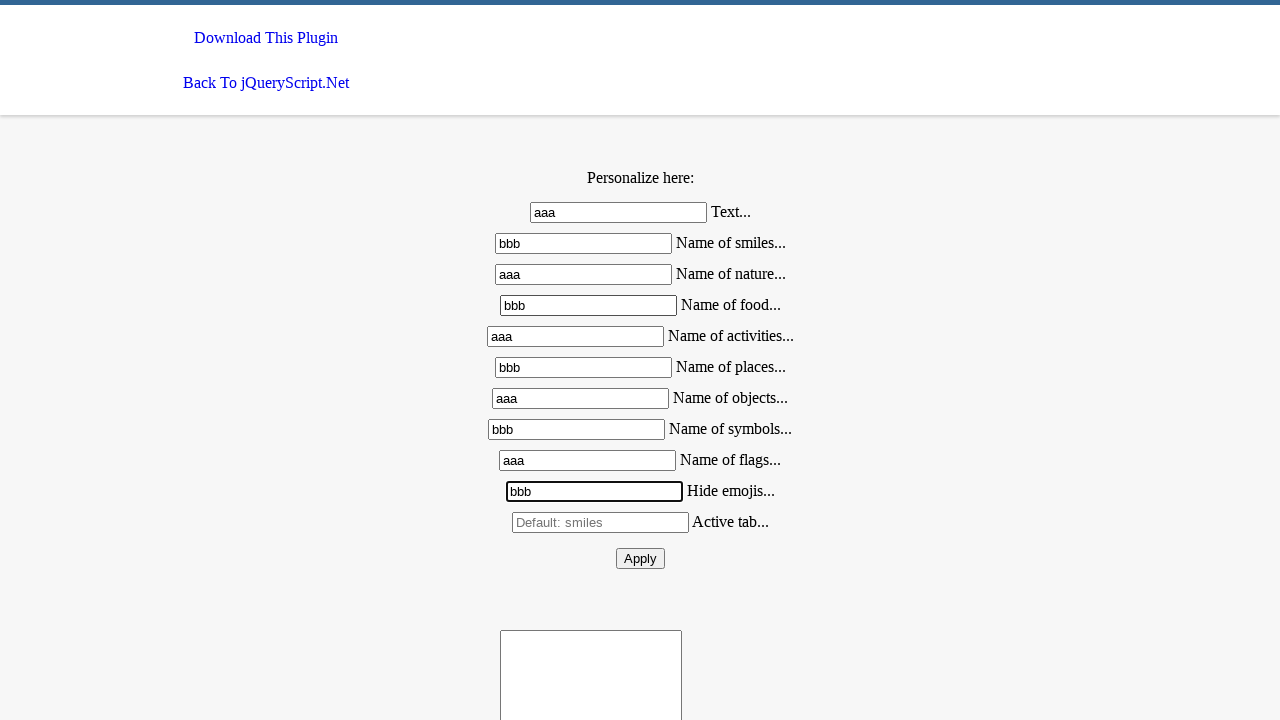

Pressed Tab to move to eleventh form field
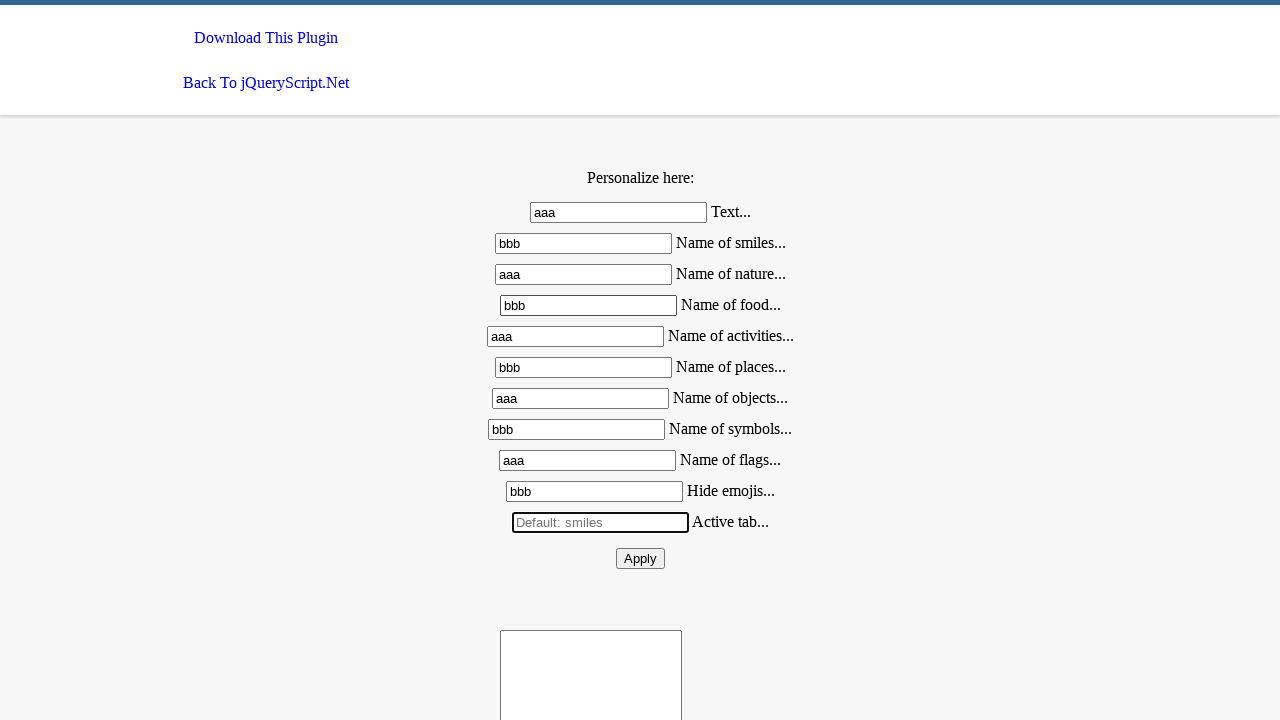

Typed 'aaa' in eleventh form field
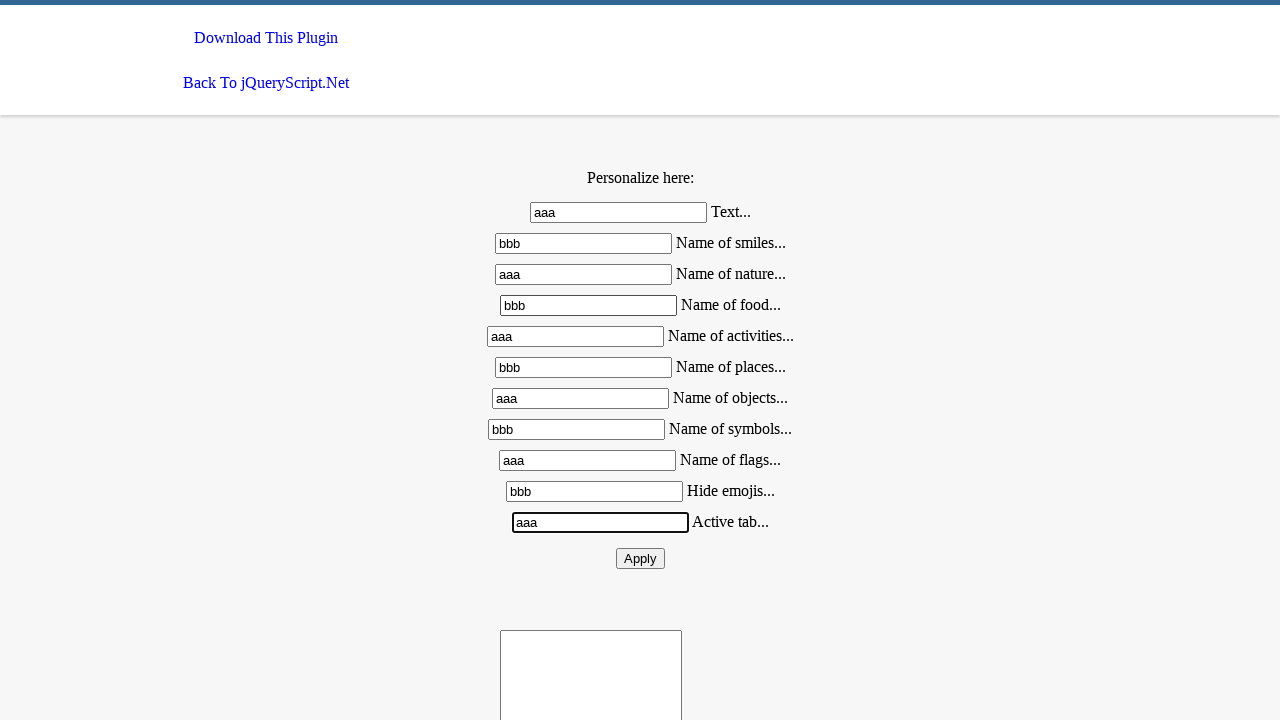

Pressed Tab to move to submit button
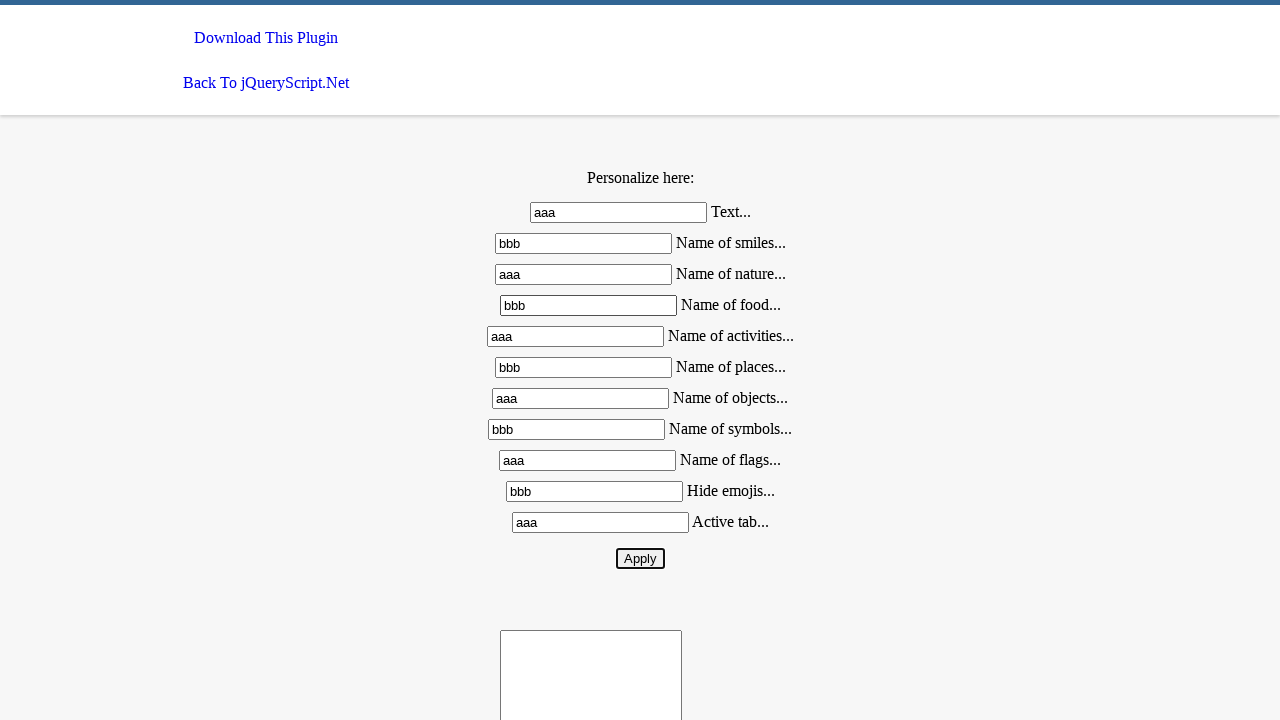

Pressed Enter to submit the form
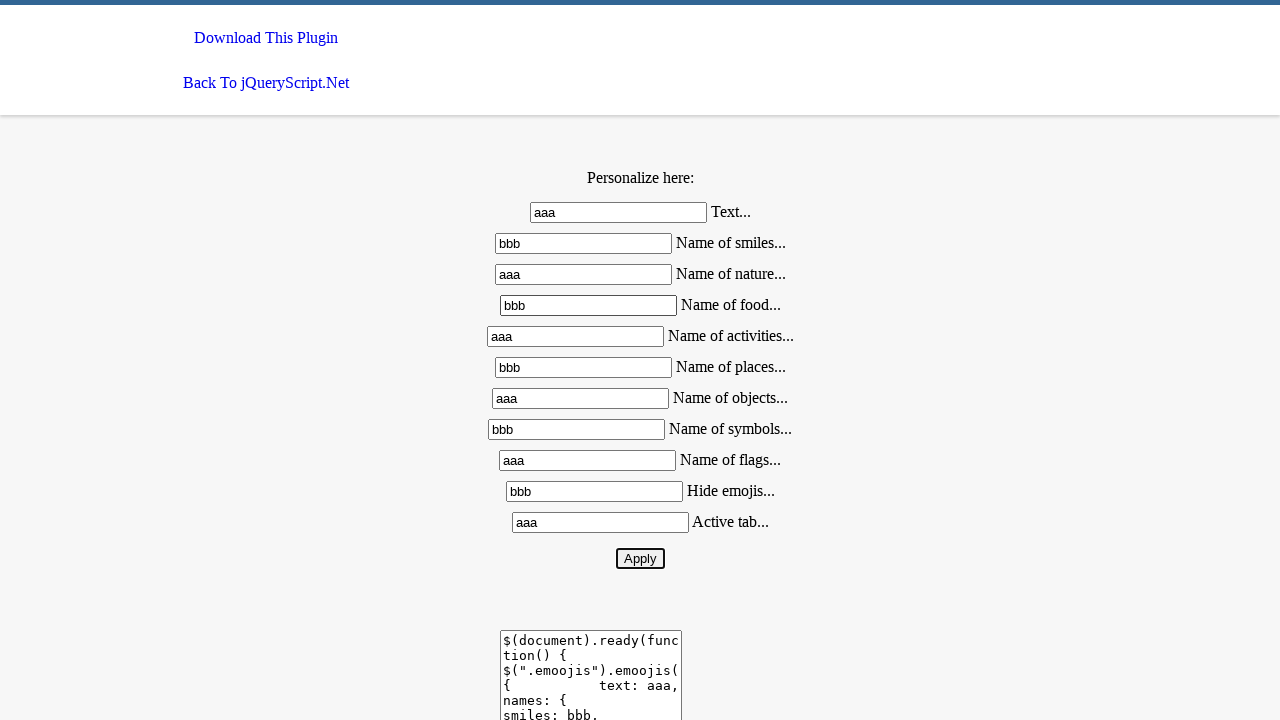

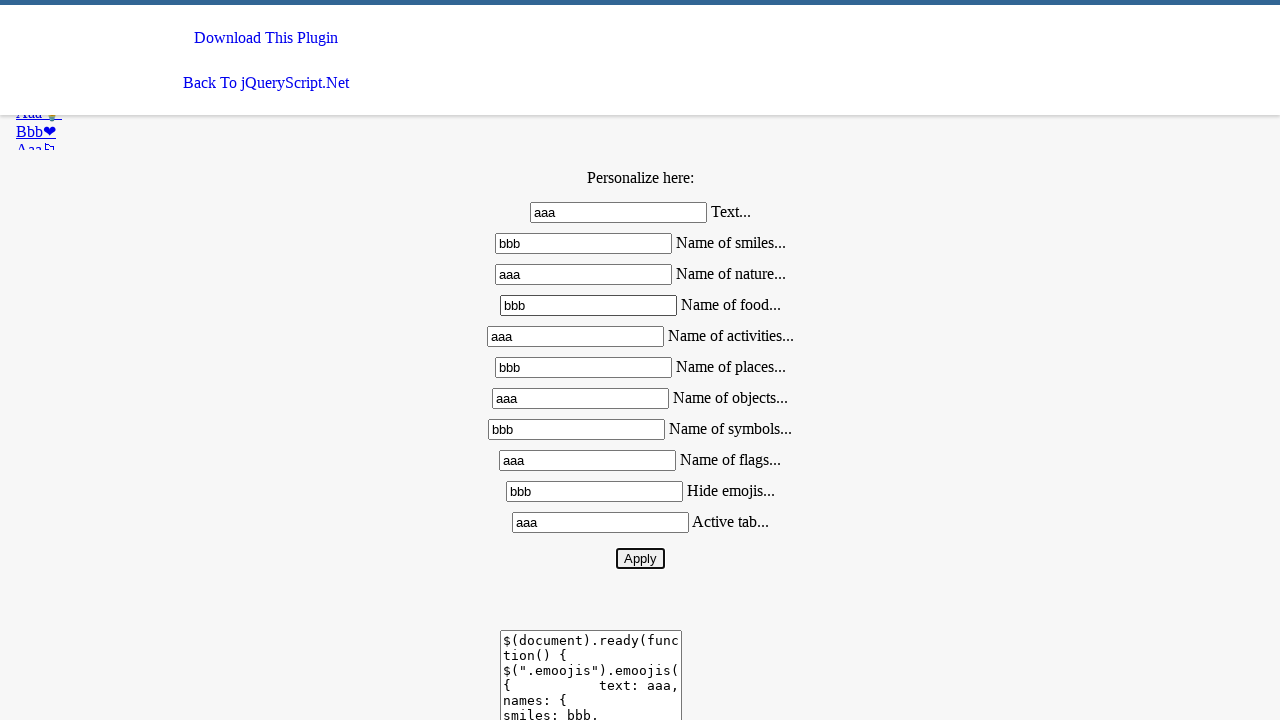